Navigates to time.gov website and verifies that time elements are present on the page

Starting URL: https://www.time.gov/

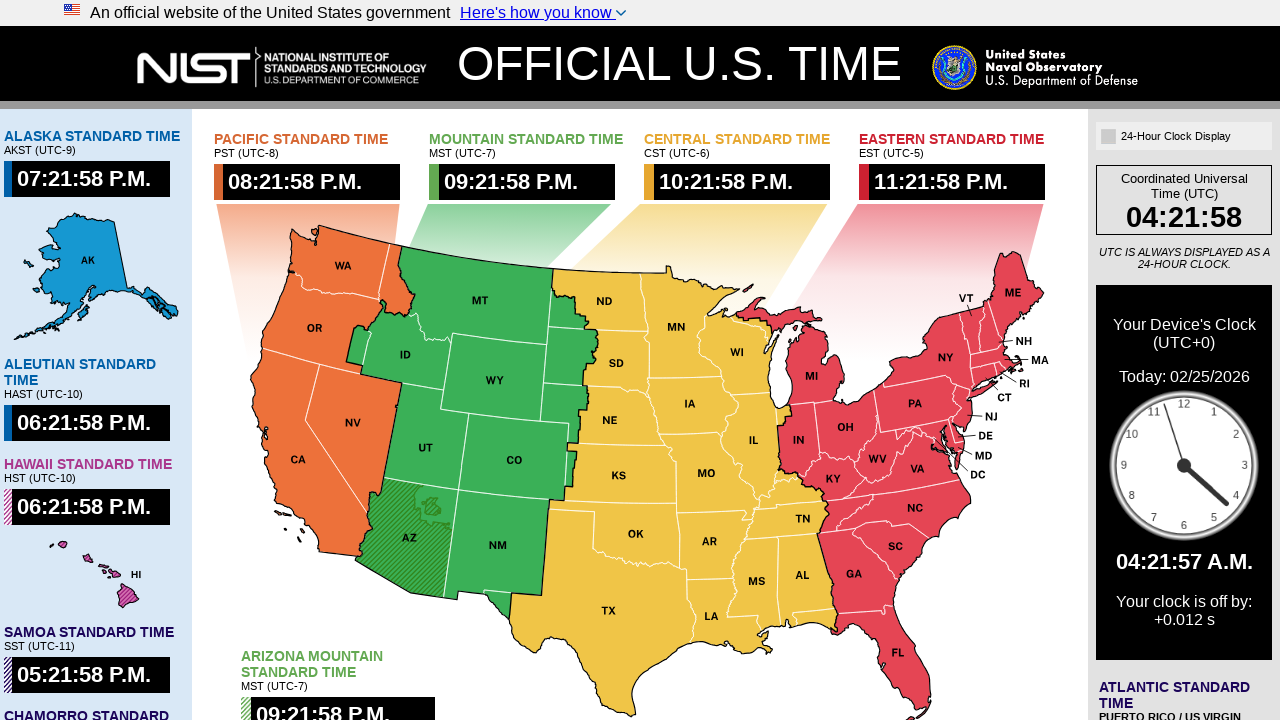

Navigated to https://www.time.gov/
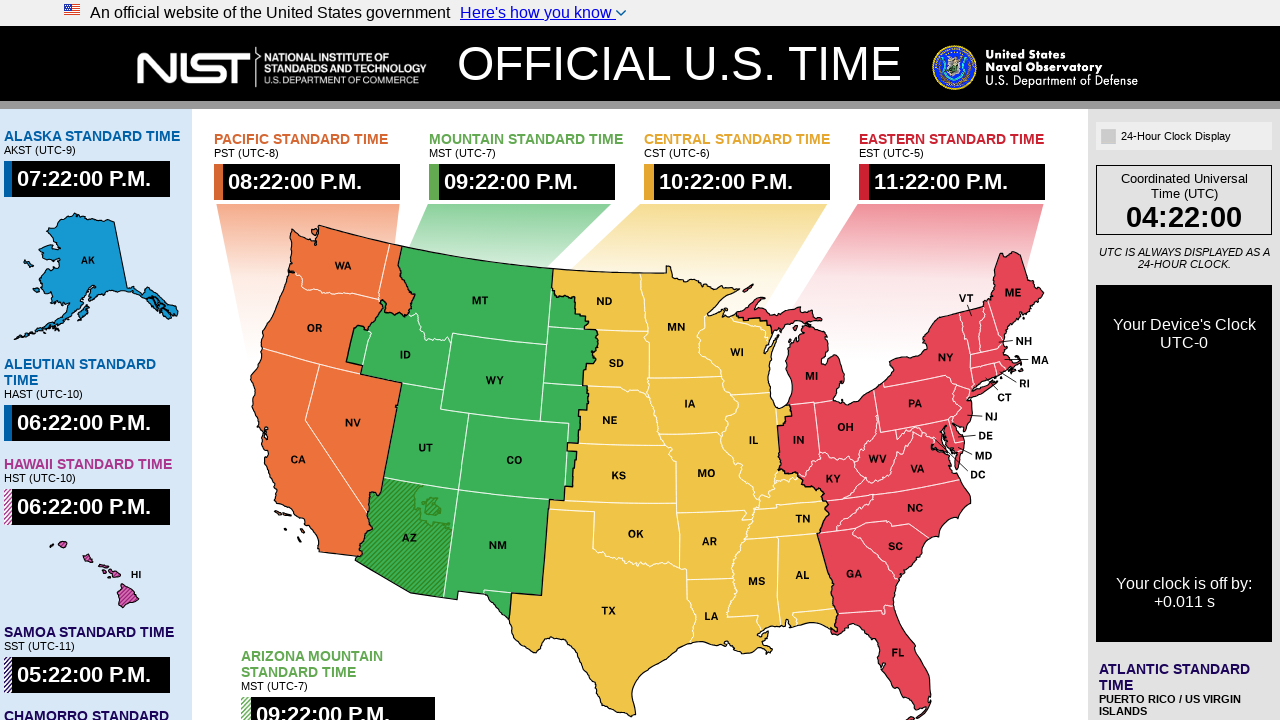

Time elements selector became available on the page
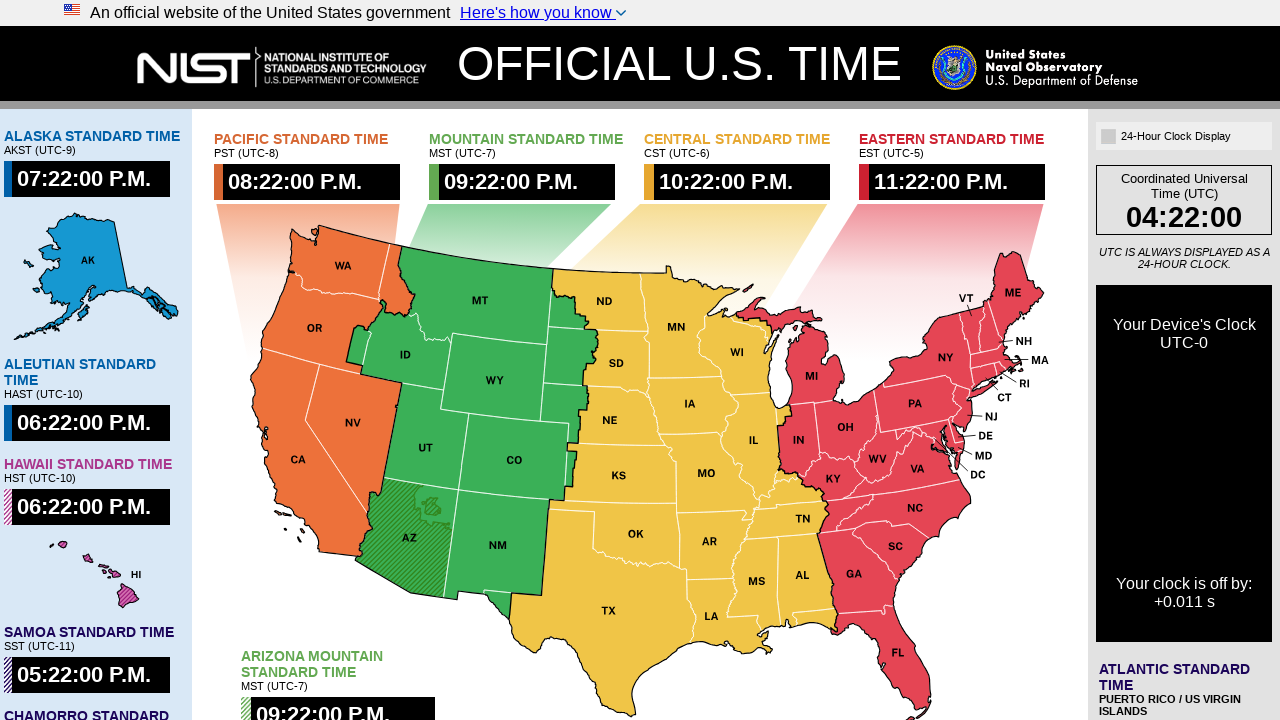

Found 13 time elements on the page
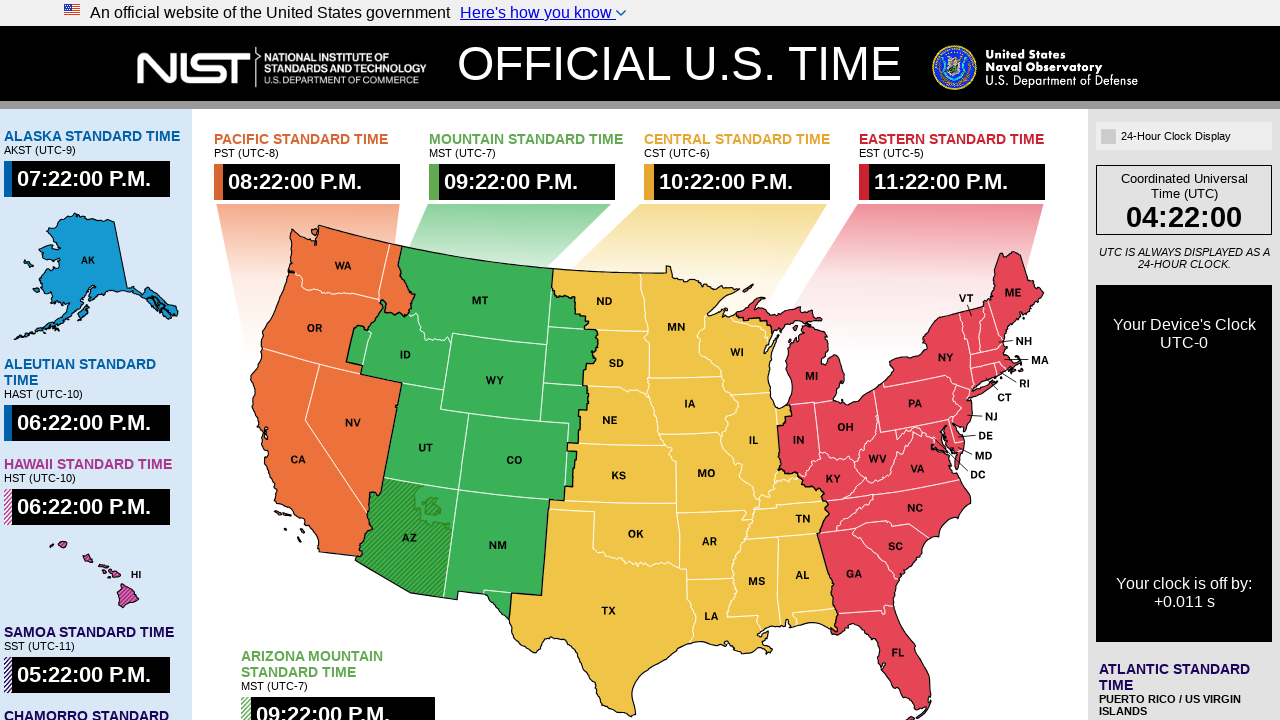

Verified that time elements exist on the page
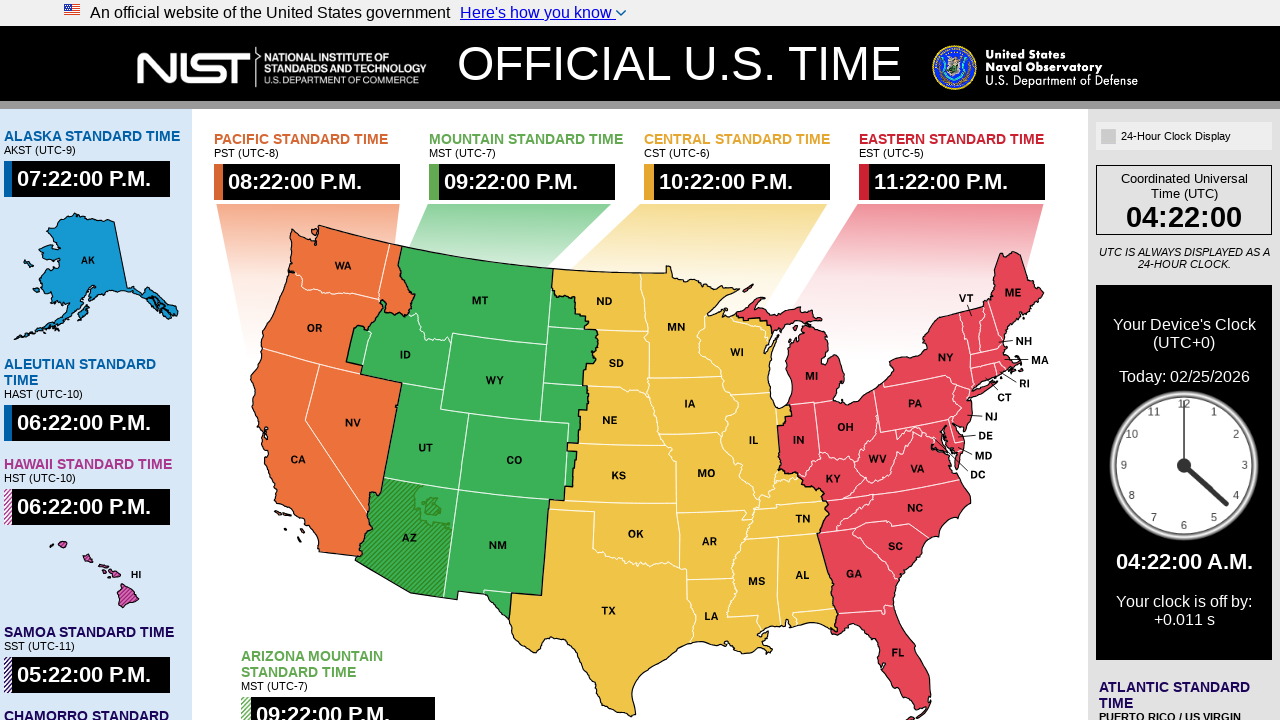

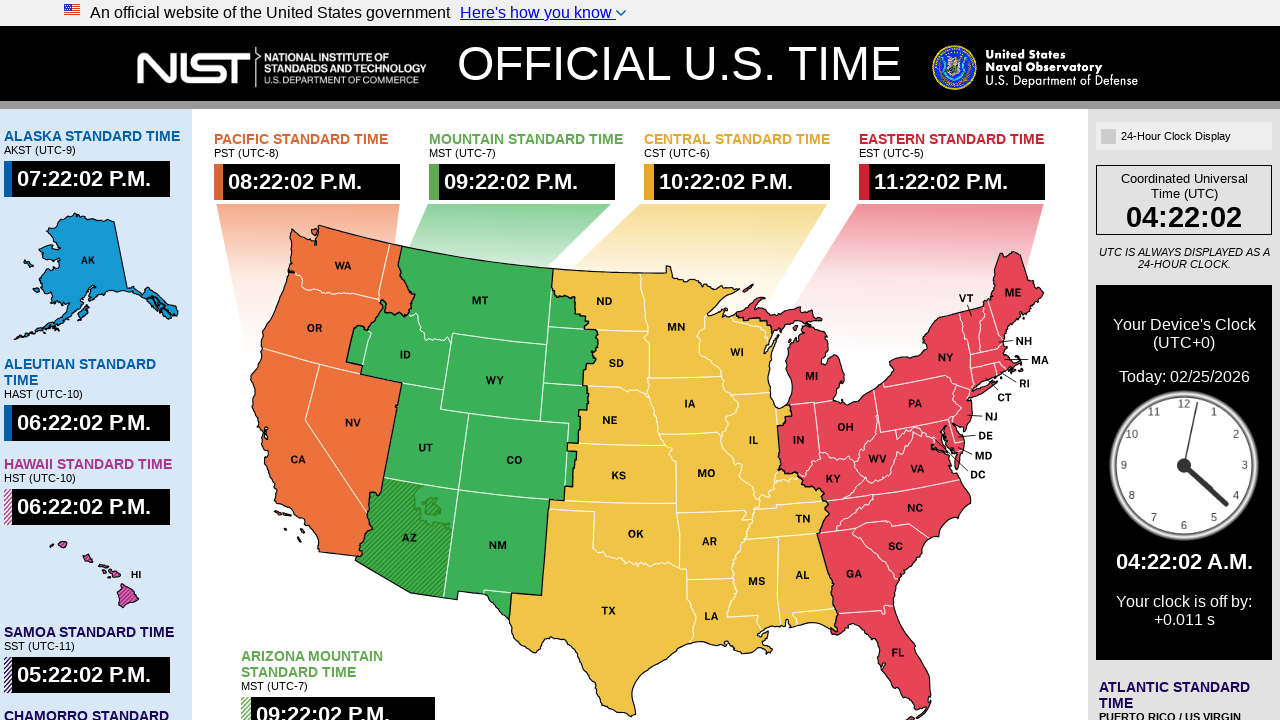